Tests navigation to the Book Store Application section by scrolling to and clicking on the Book Store Application card on the homepage

Starting URL: https://demoqa.com/

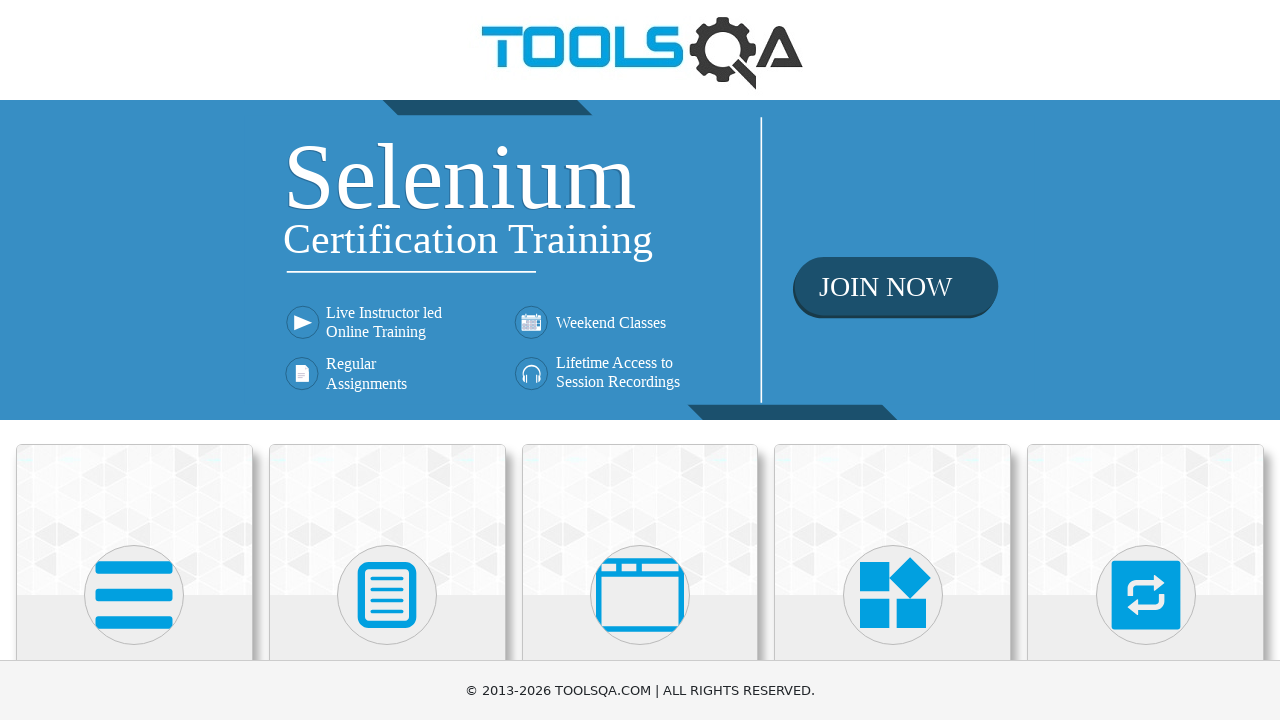

Located Book Store Application card element
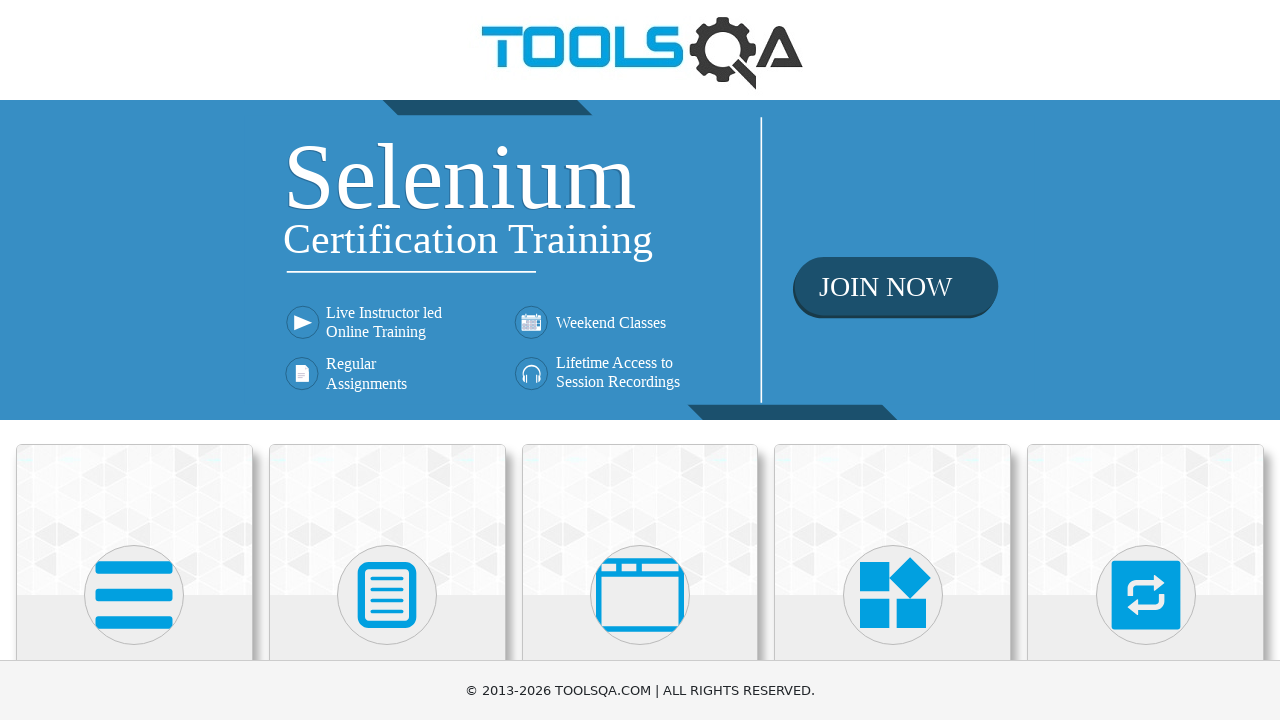

Scrolled Book Store Application card into view
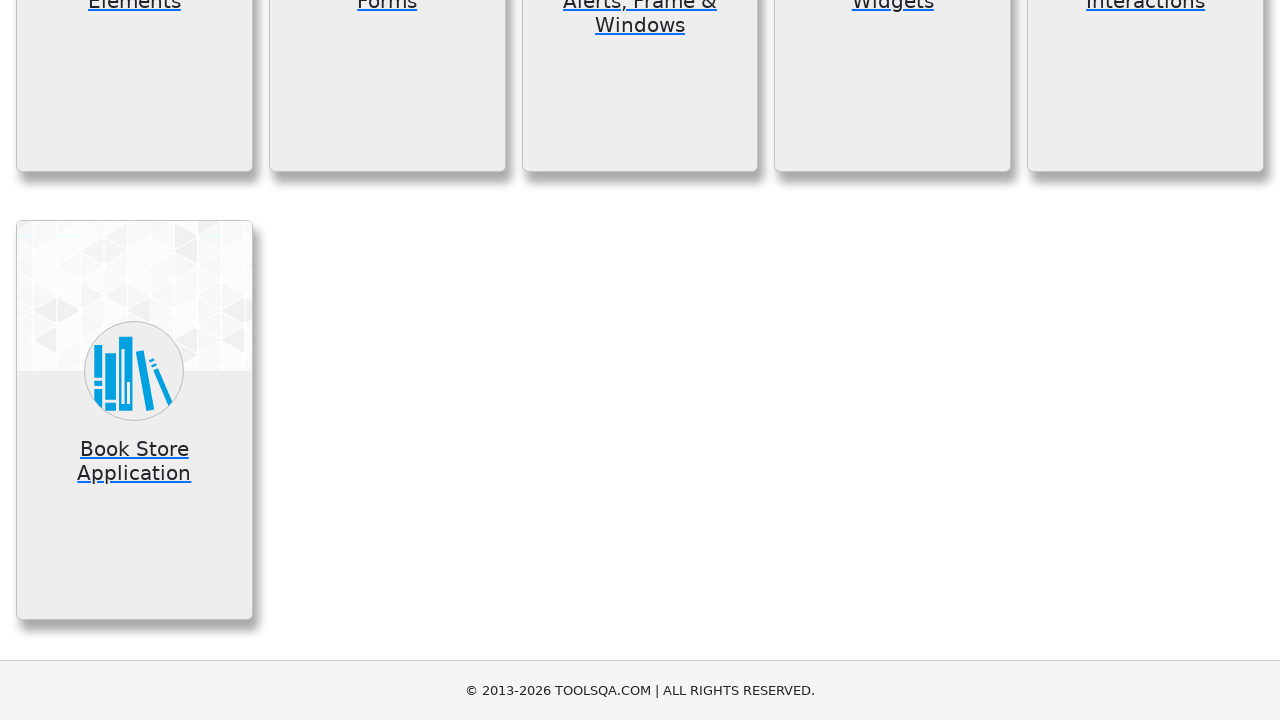

Clicked on Book Store Application card at (134, 465) on .card-body:has-text('Book Store Application')
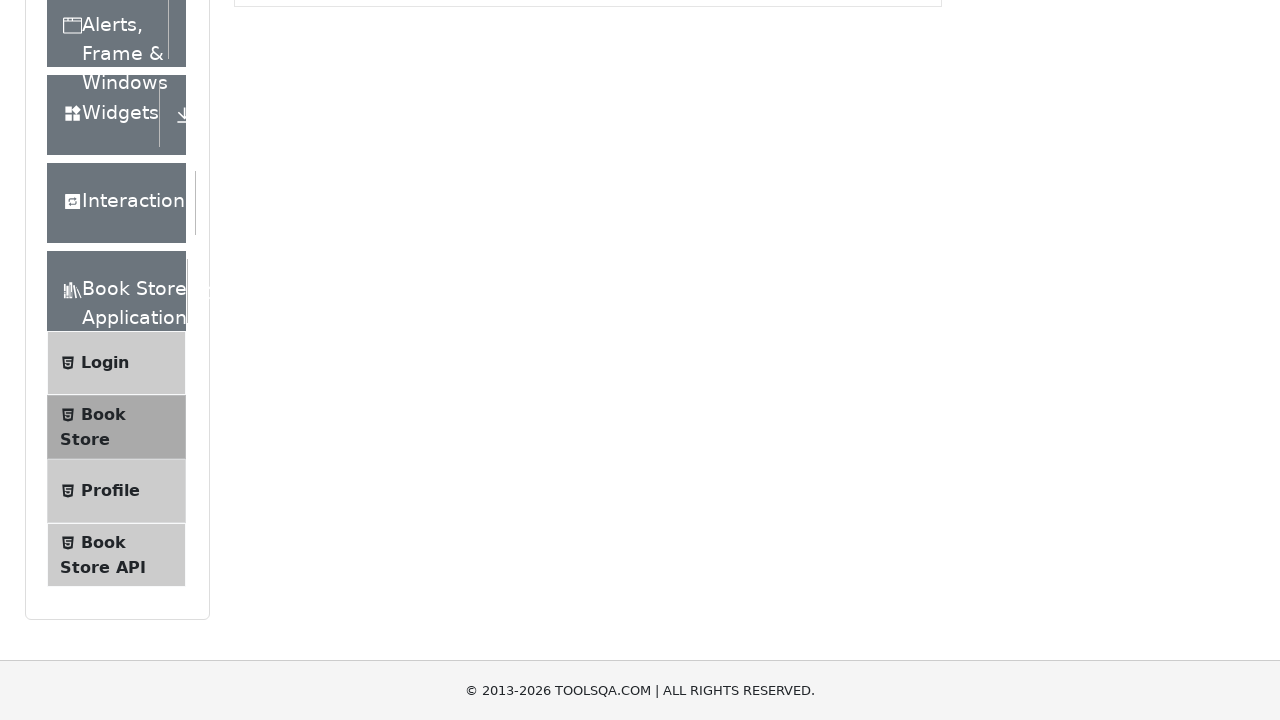

Navigated to Book Store Application page at https://demoqa.com/books
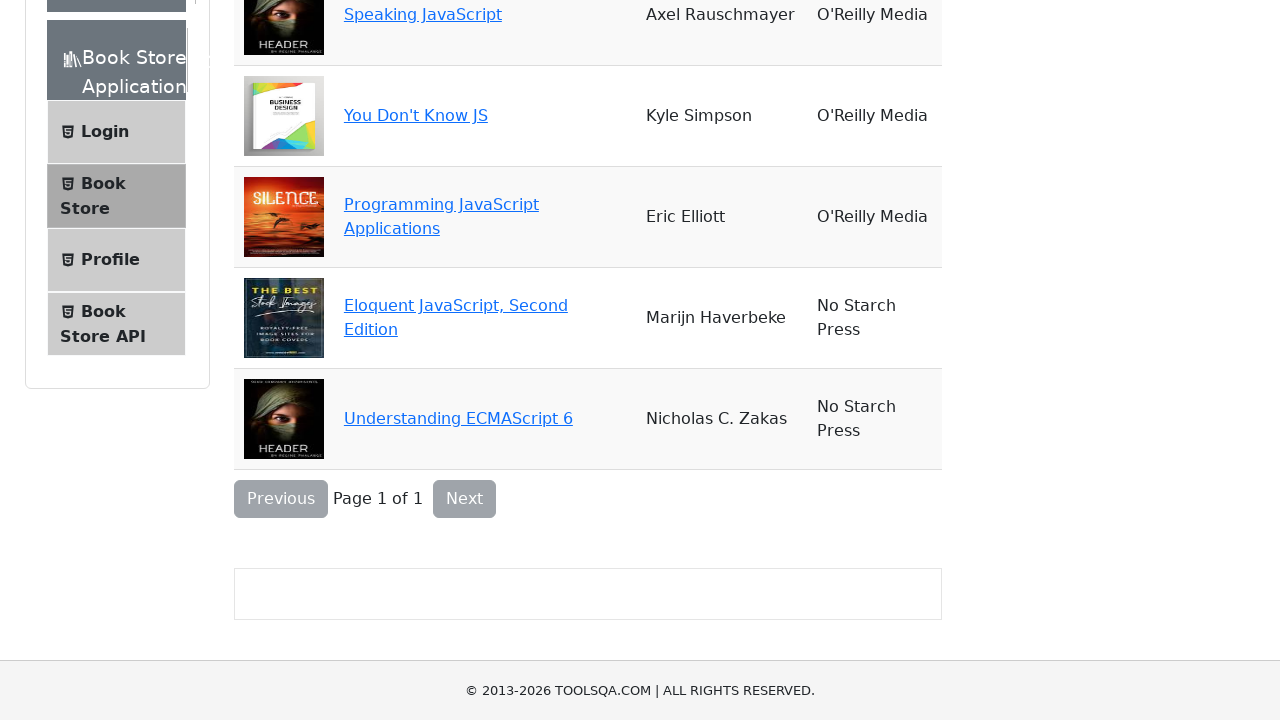

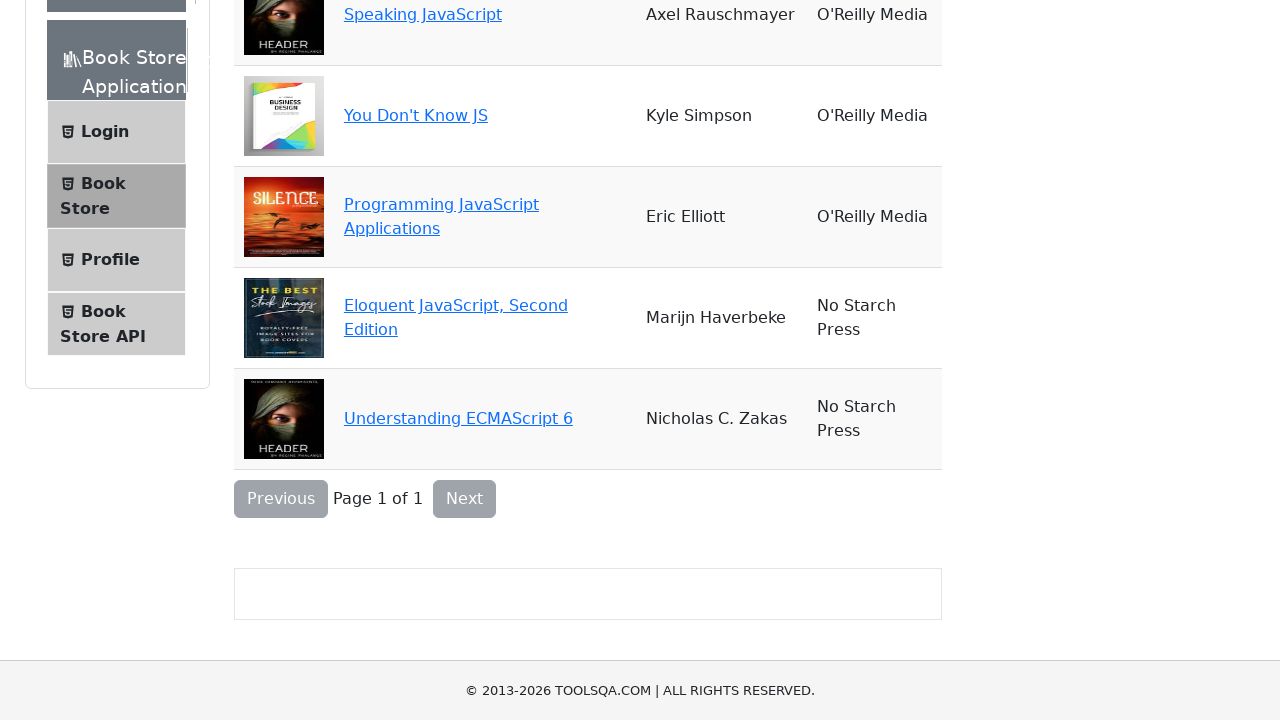